Tests iframe navigation and form interaction by switching between nested frames and filling form fields

Starting URL: https://ui.vision/demo/webtest/frames/

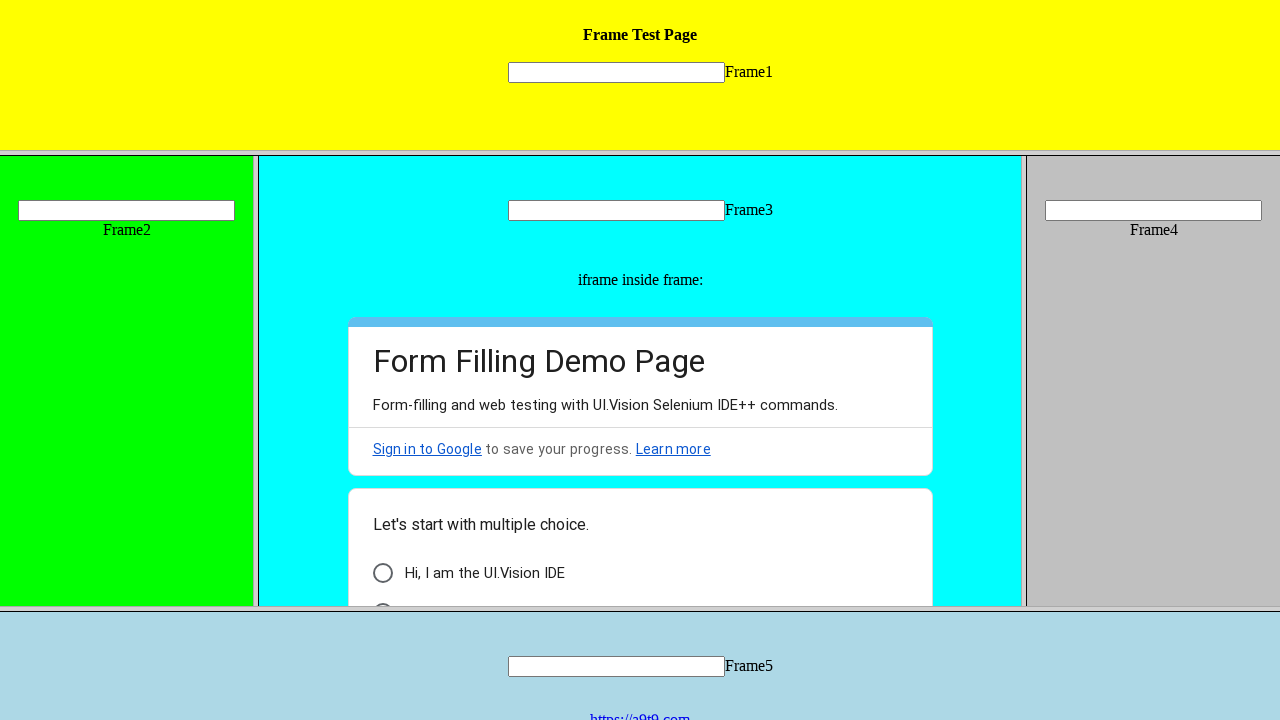

Located the third frame (frame_3.html)
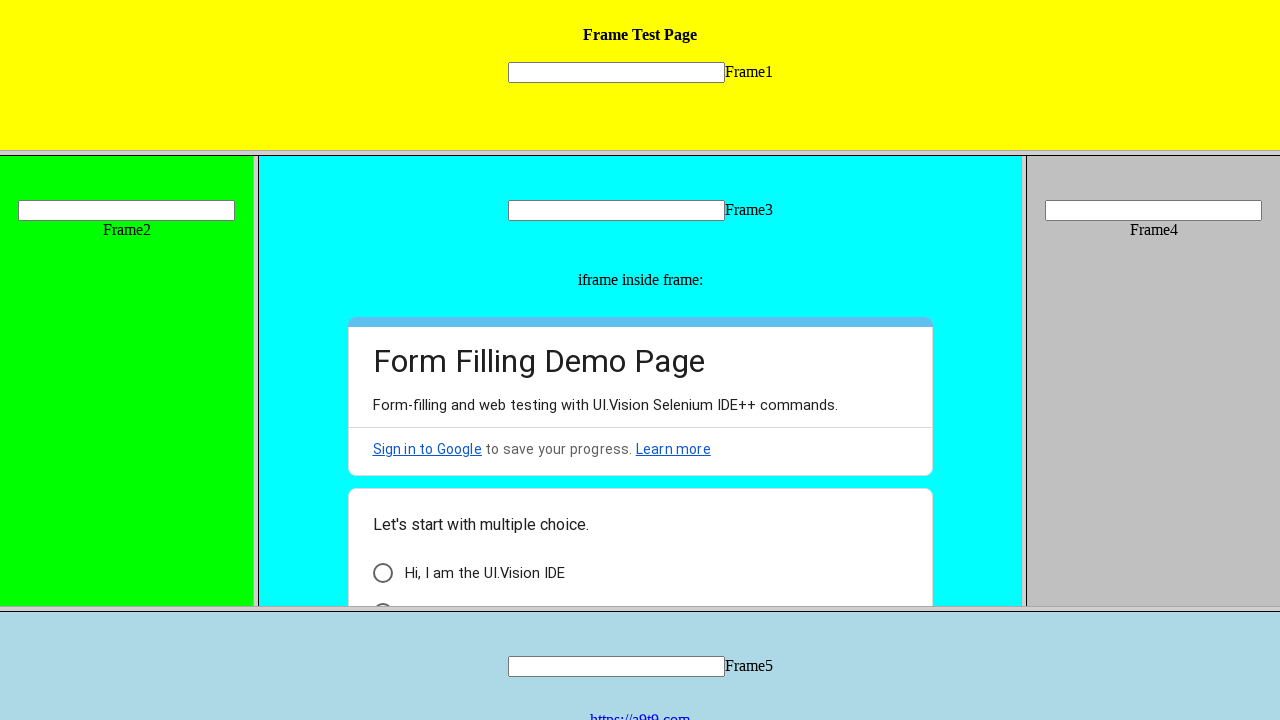

Filled 'padmini' in the mytext3 input field within frame_3 on frame[src='frame_3.html'] >> internal:control=enter-frame >> input[name='mytext3
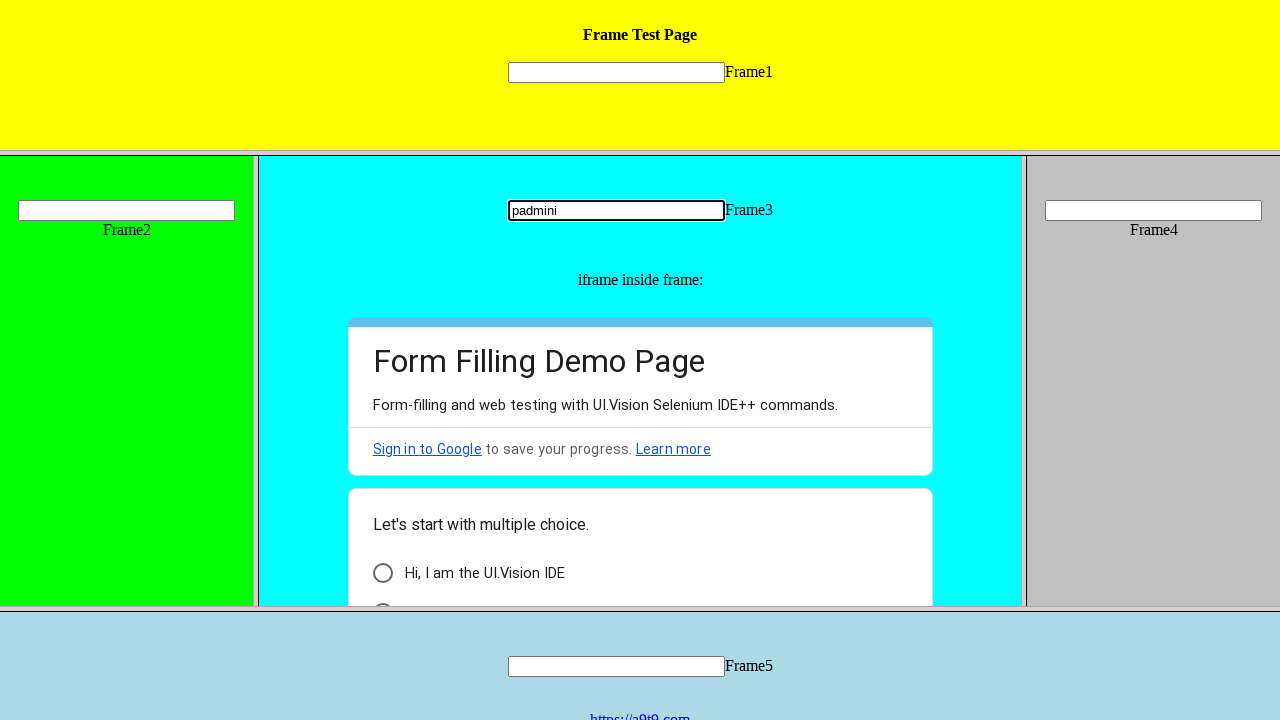

Located the nested Google Forms iframe within frame_3
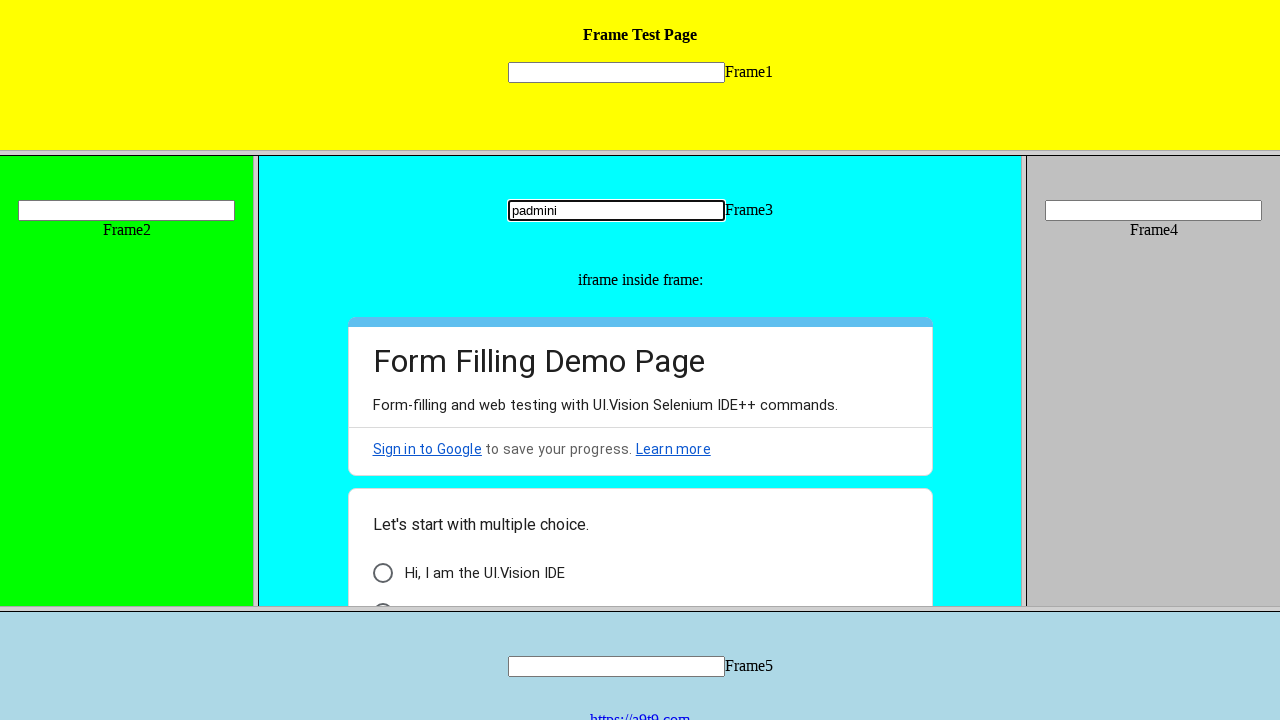

Clicked the third form option (vd3tt element) in the nested Google Form at (382, 588) on frame[src='frame_3.html'] >> internal:control=enter-frame >> iframe[src*='docs.g
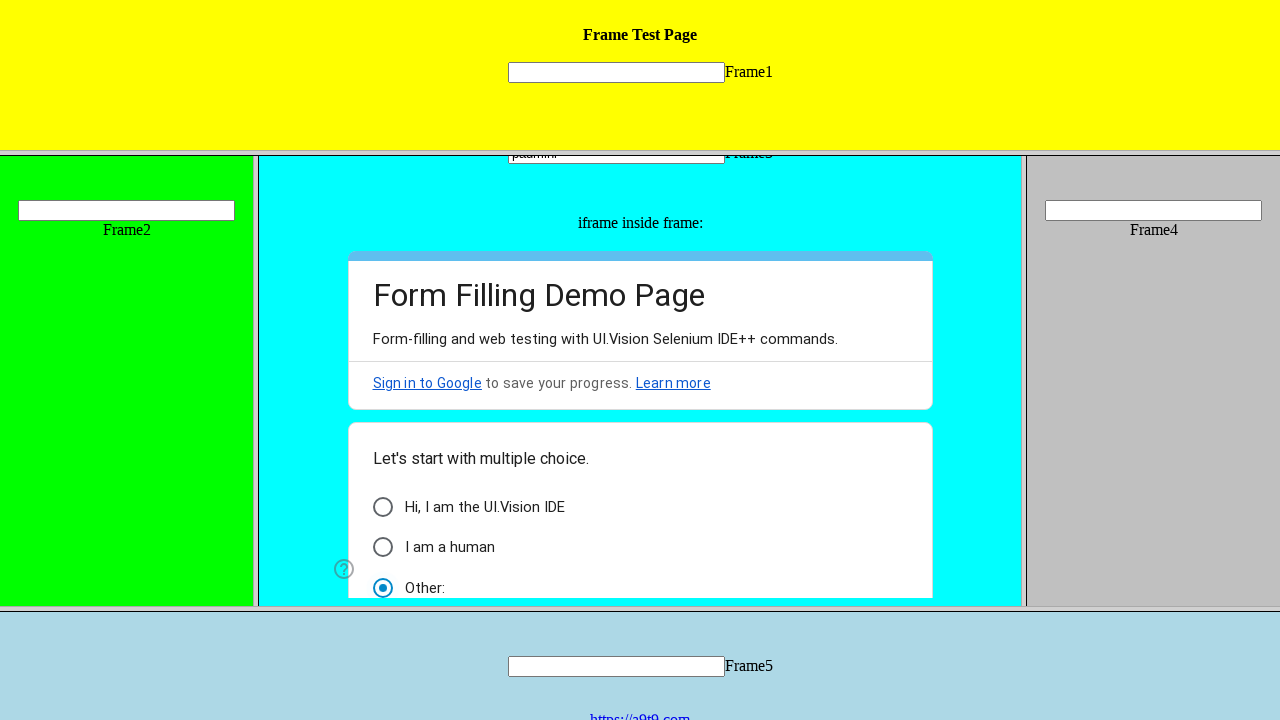

Filled 'program ended' in the text input field within the Google Form on frame[src='frame_3.html'] >> internal:control=enter-frame >> iframe[src*='docs.g
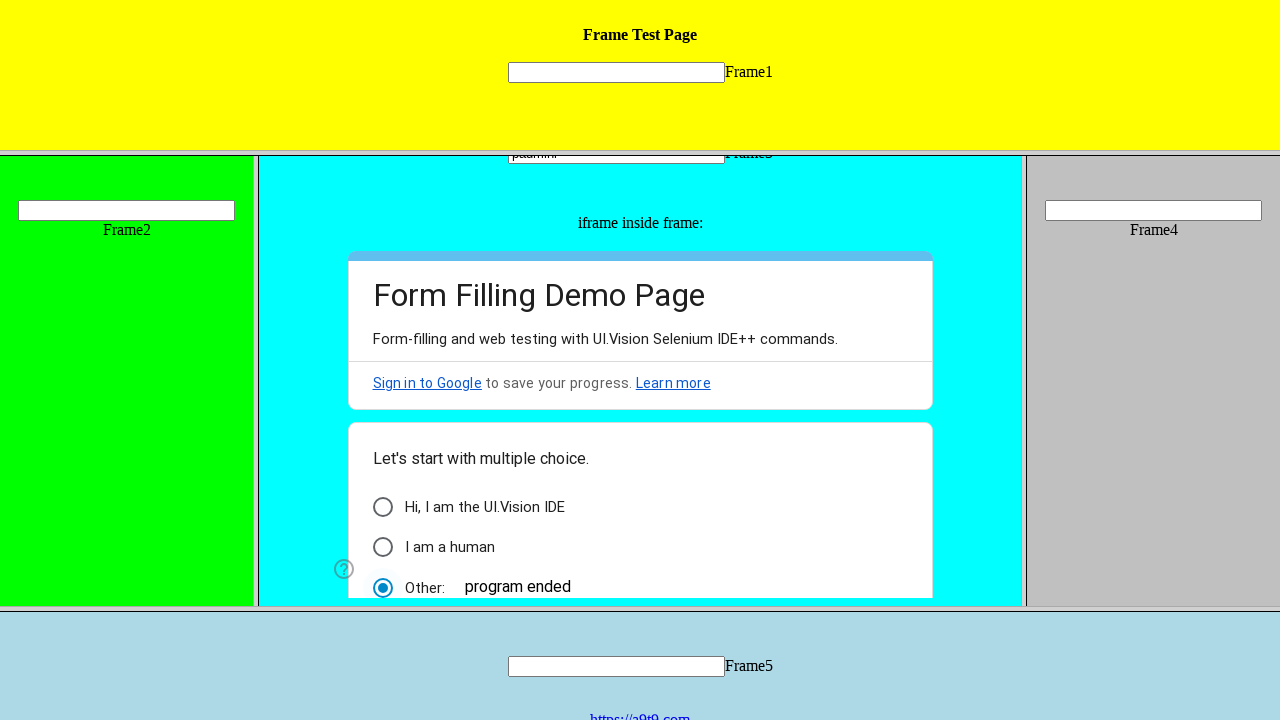

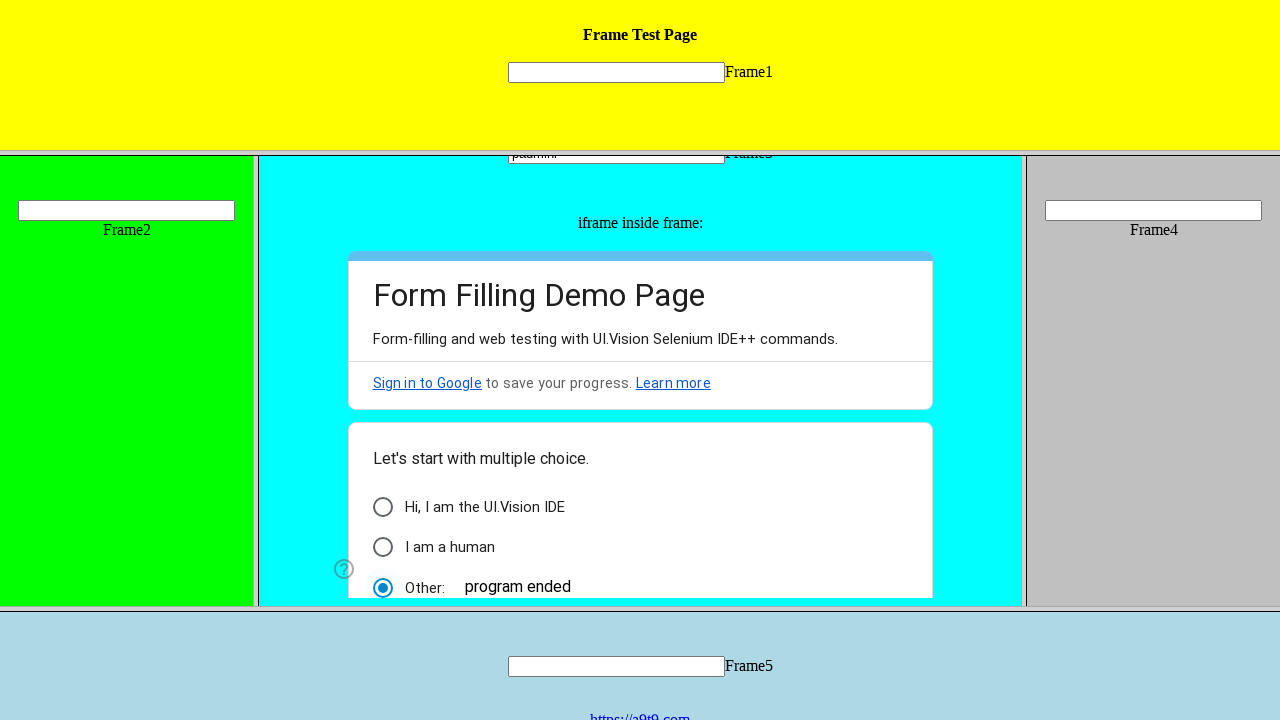